Tests checkbox and radio button selection states by clicking elements and verifying their selected status

Starting URL: https://automationfc.github.io/basic-form/index.html

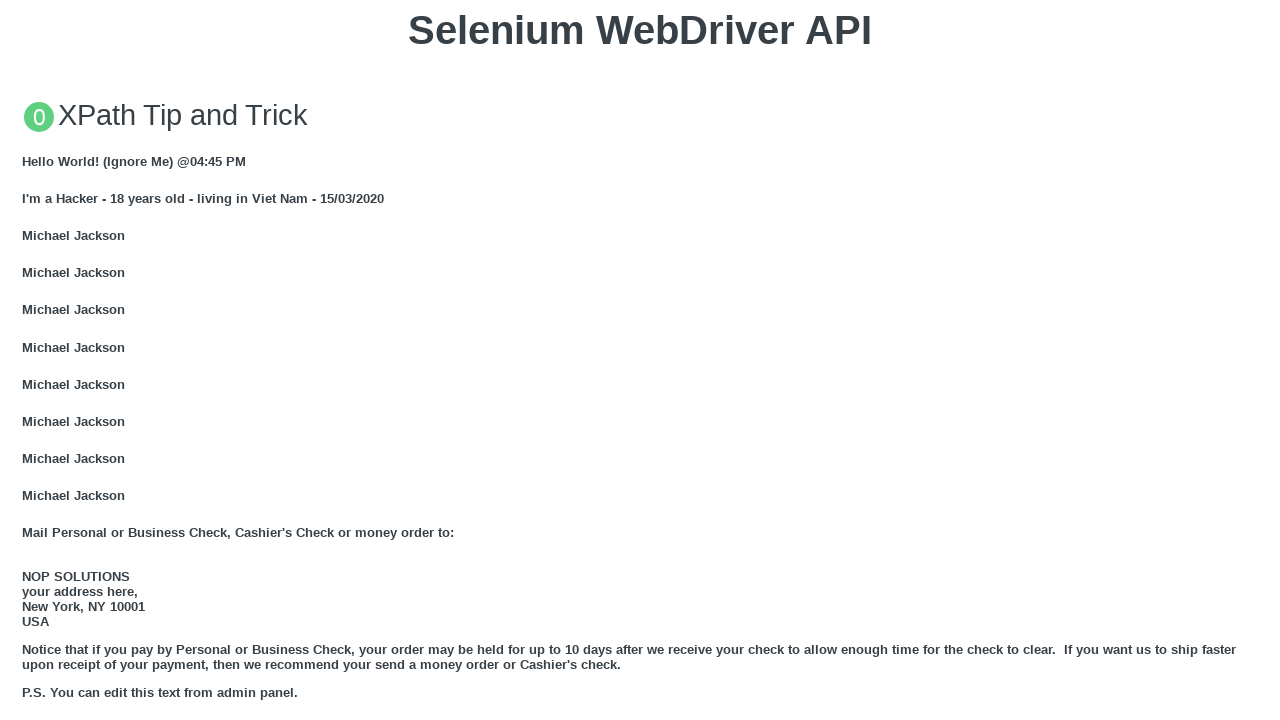

Clicked 'Under 18' radio button at (28, 360) on #under_18
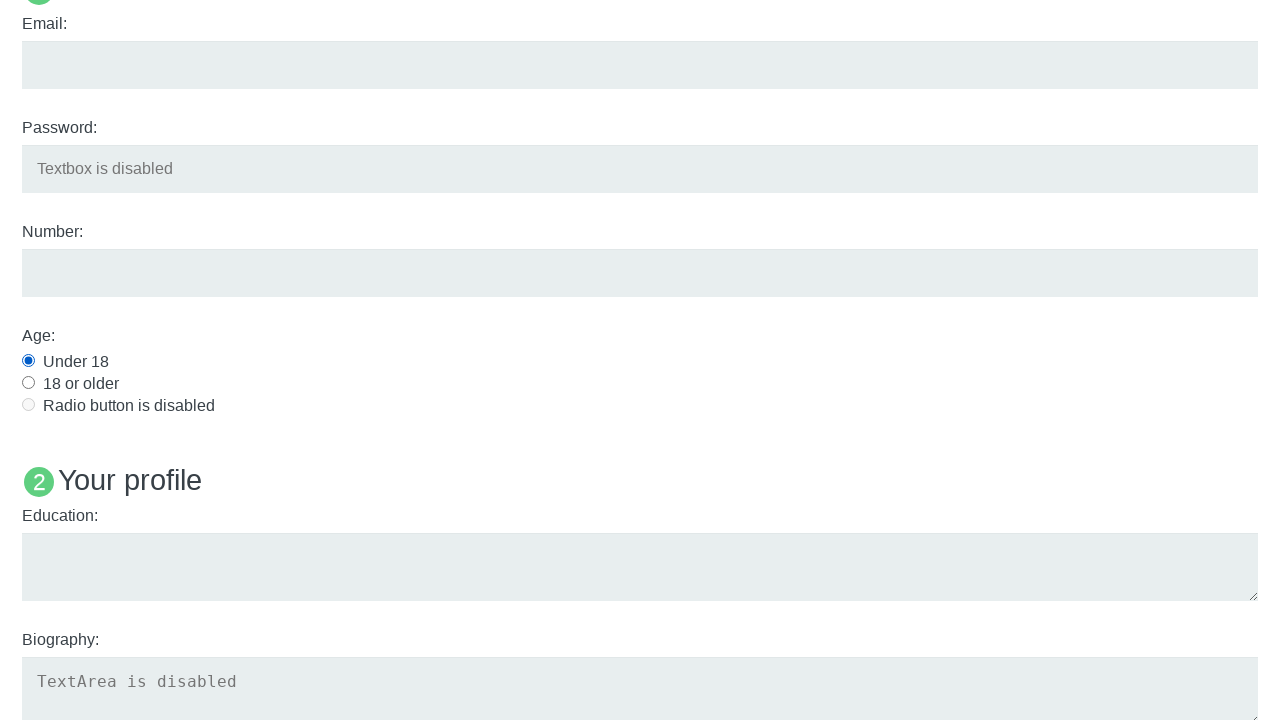

Clicked Java checkbox at (28, 361) on #java
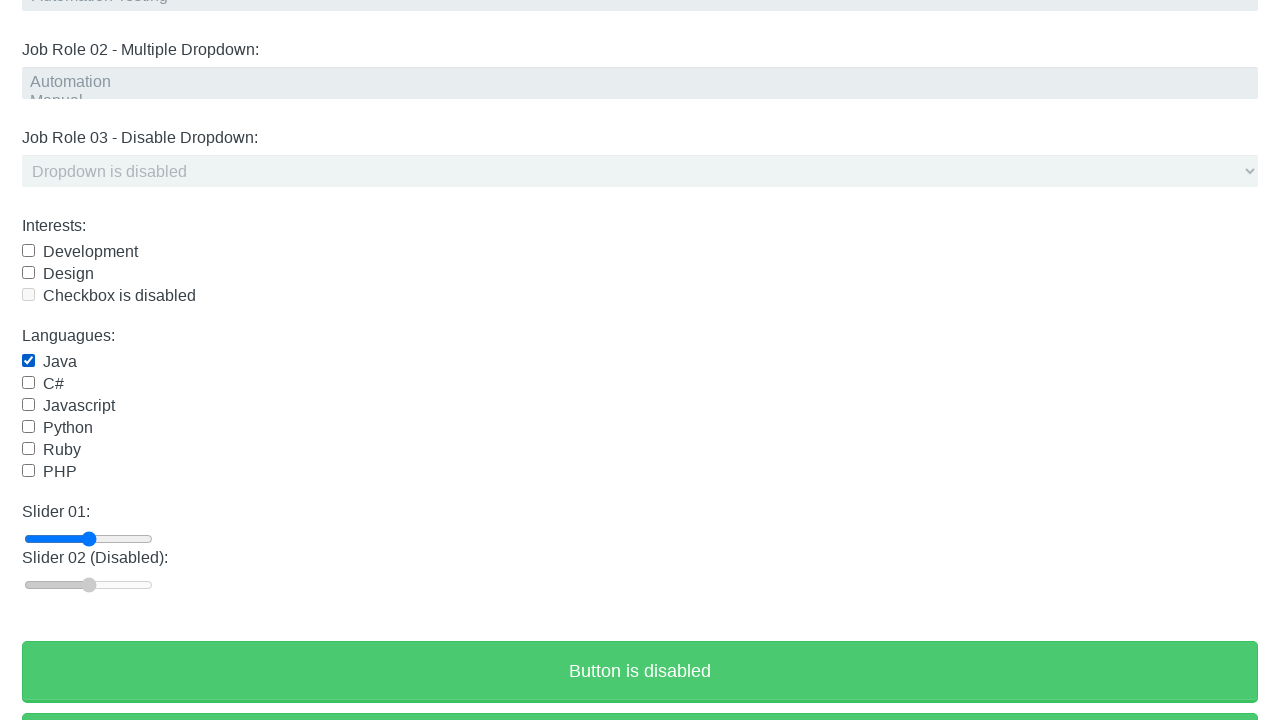

Verified 'Under 18' radio button is checked
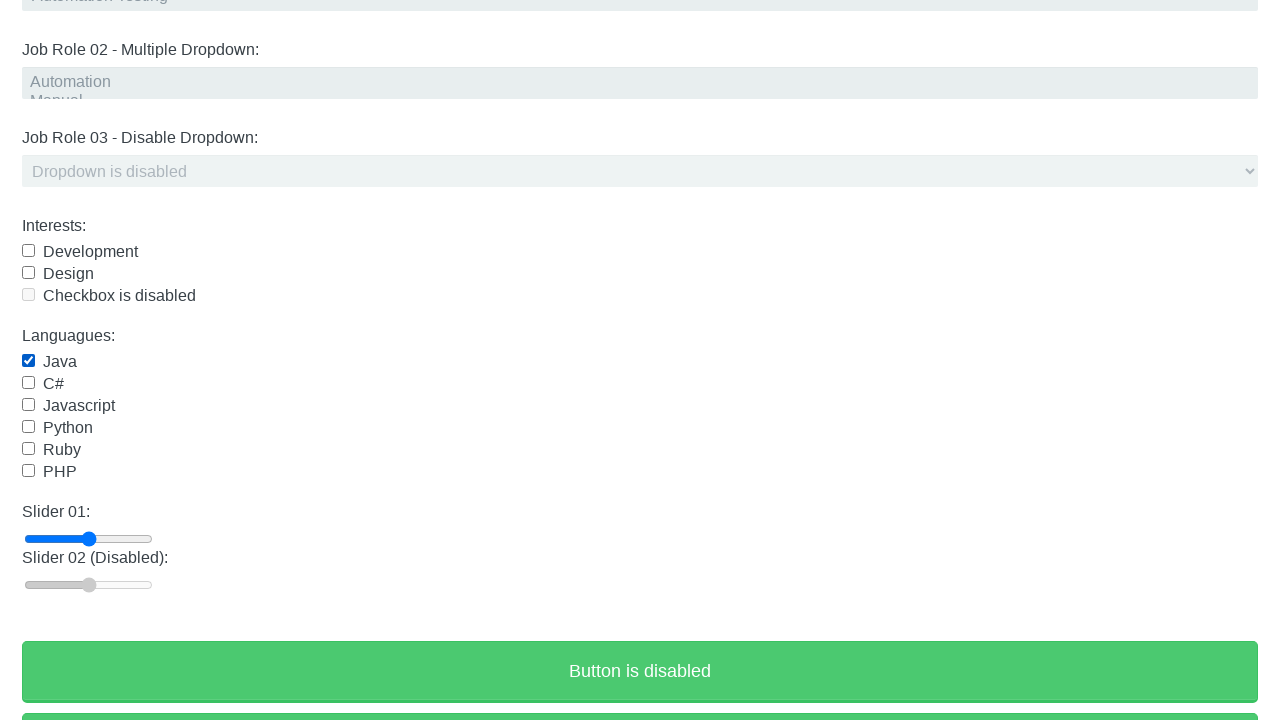

Verified Java checkbox is checked
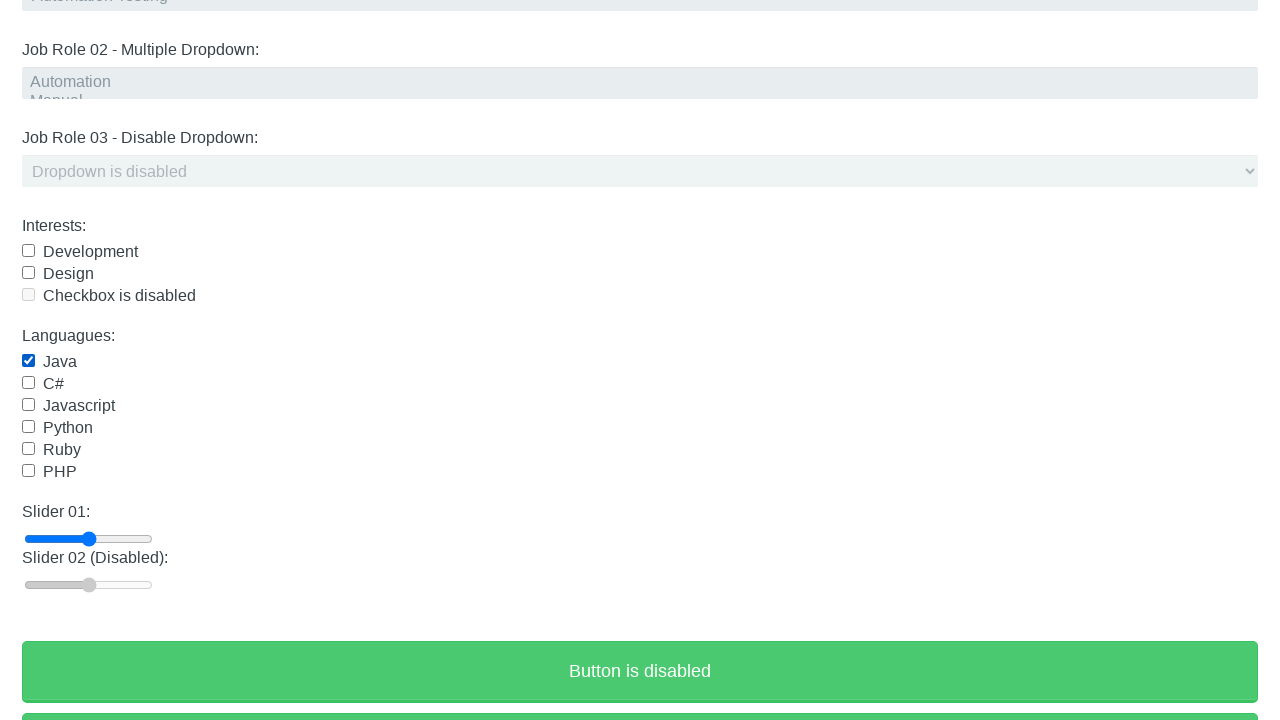

Clicked Java checkbox again to uncheck it at (28, 361) on #java
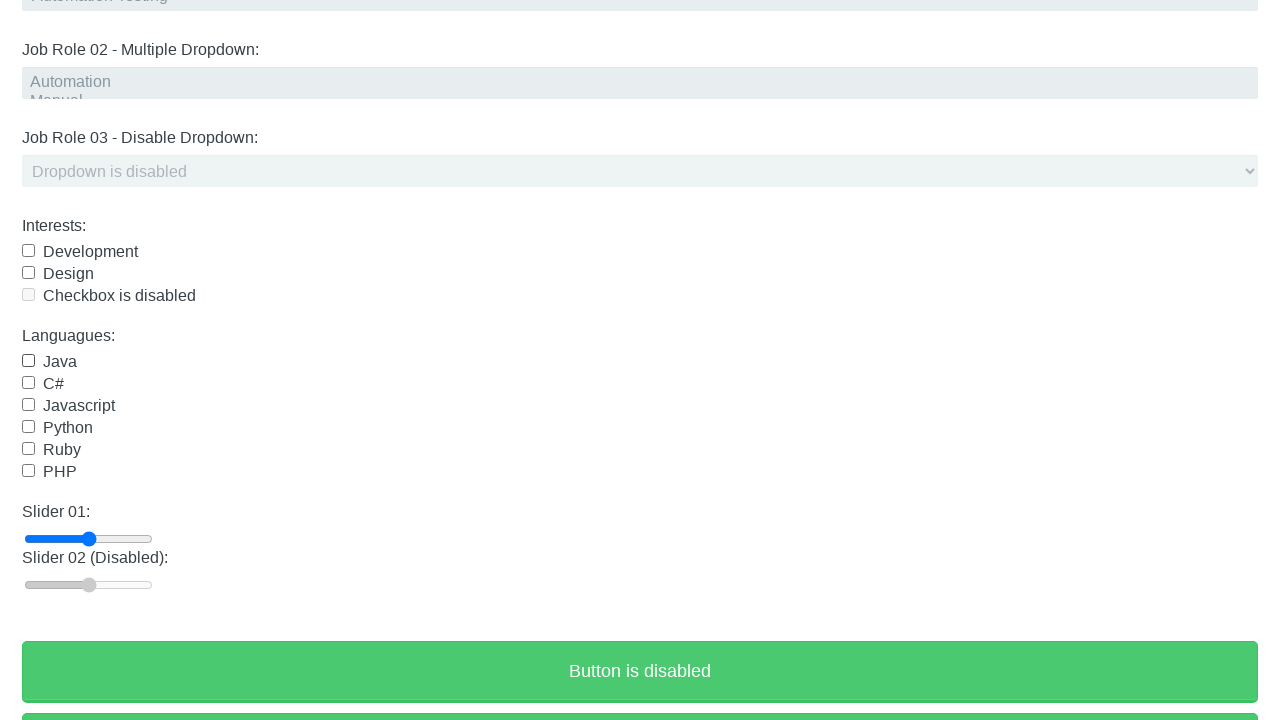

Verified Java checkbox is unchecked
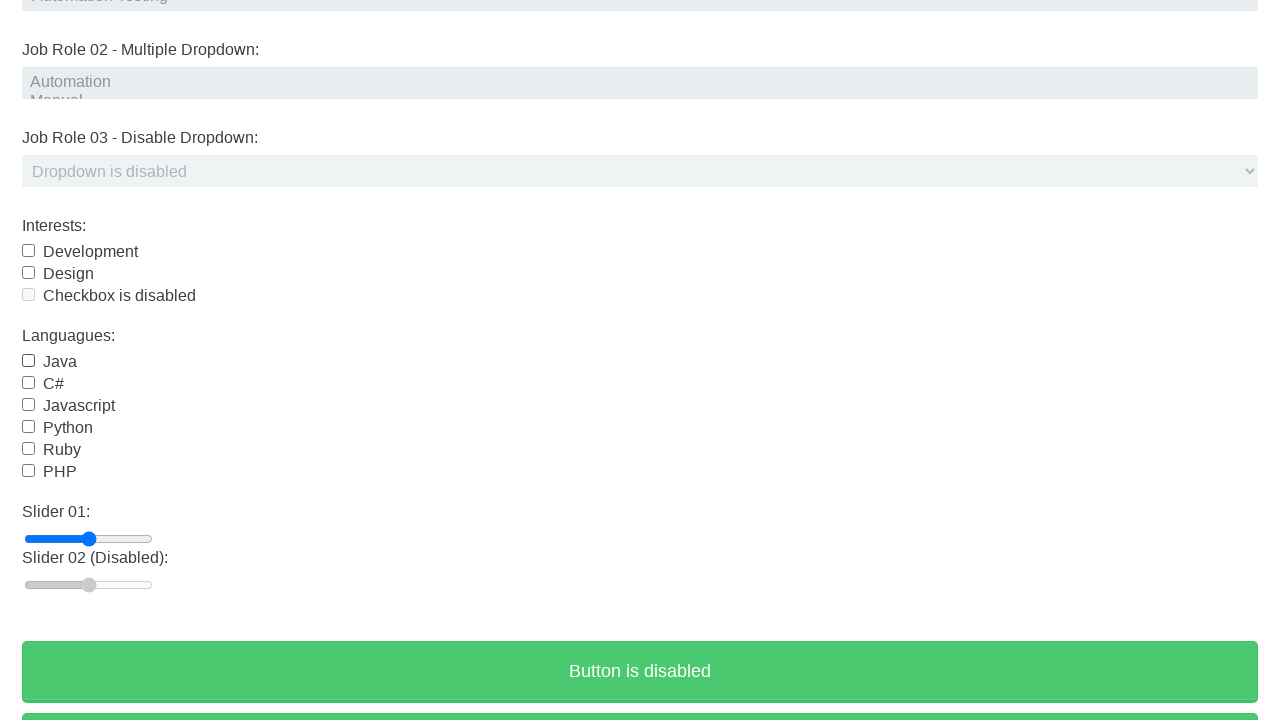

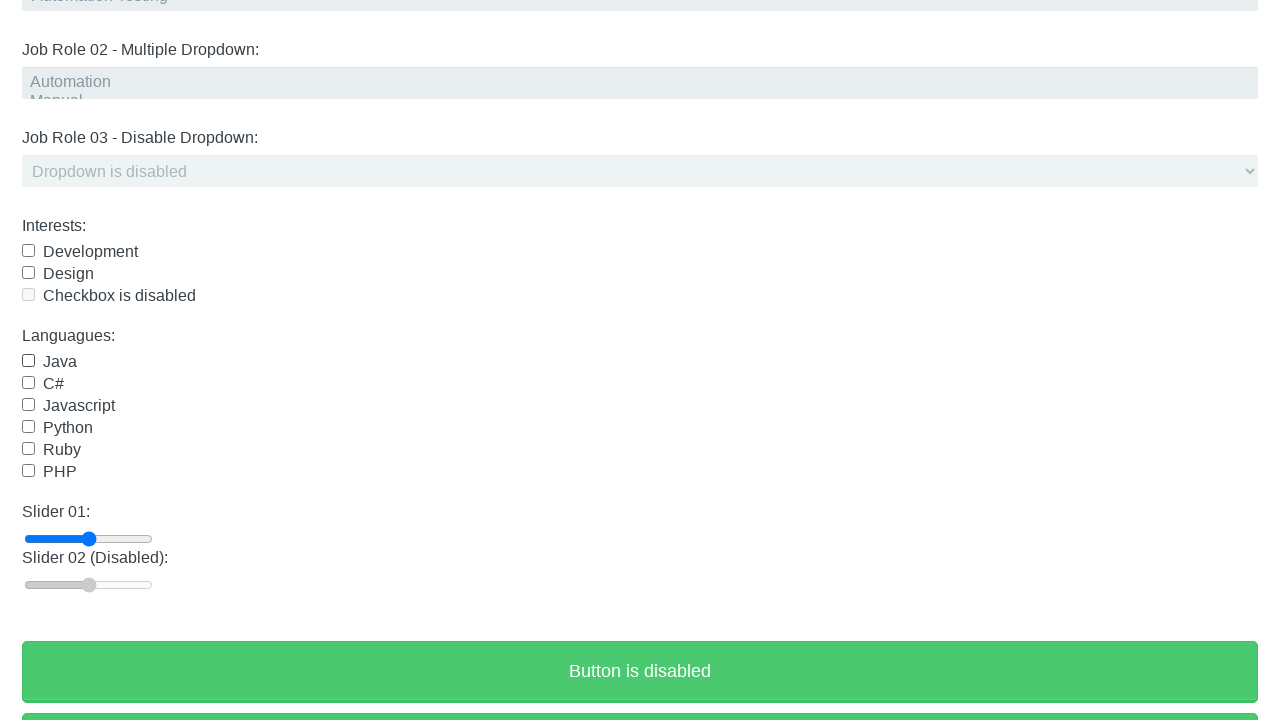